Tests sorting the Due column in ascending order on table2 using semantic class selectors instead of positional pseudo-classes.

Starting URL: http://the-internet.herokuapp.com/tables

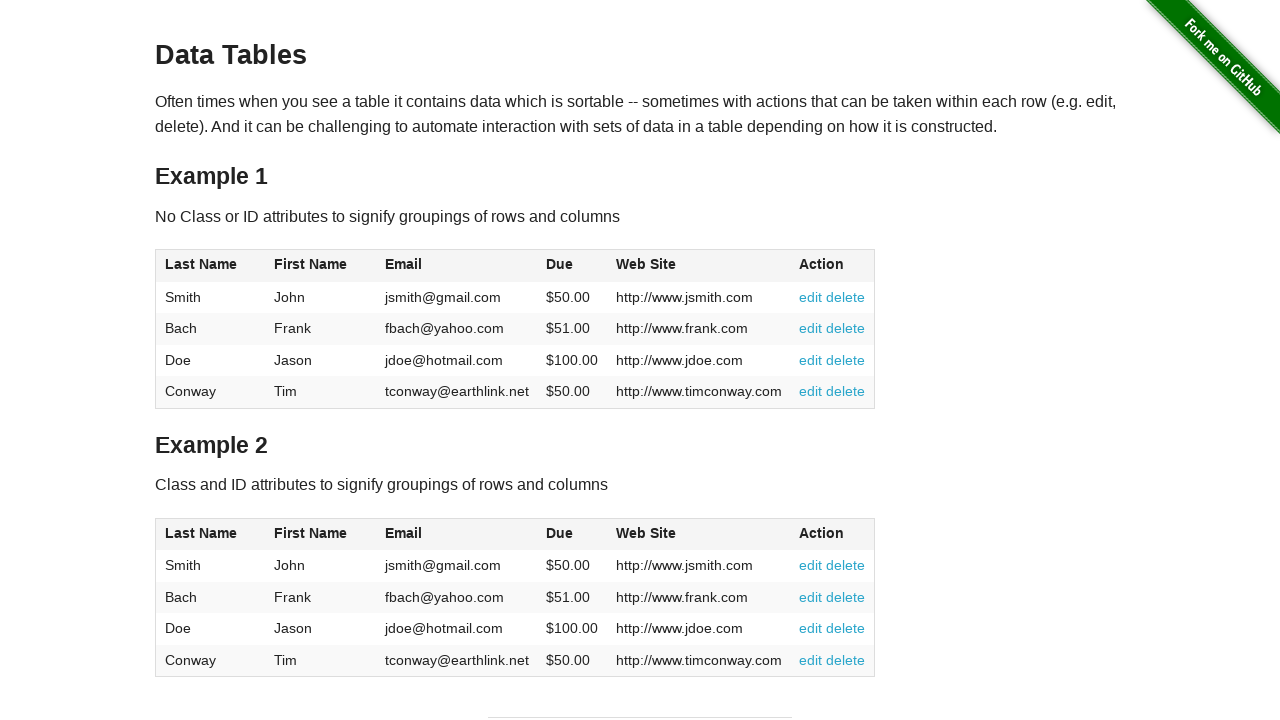

Clicked the Due column header in table2 to sort at (560, 533) on #table2 thead .dues
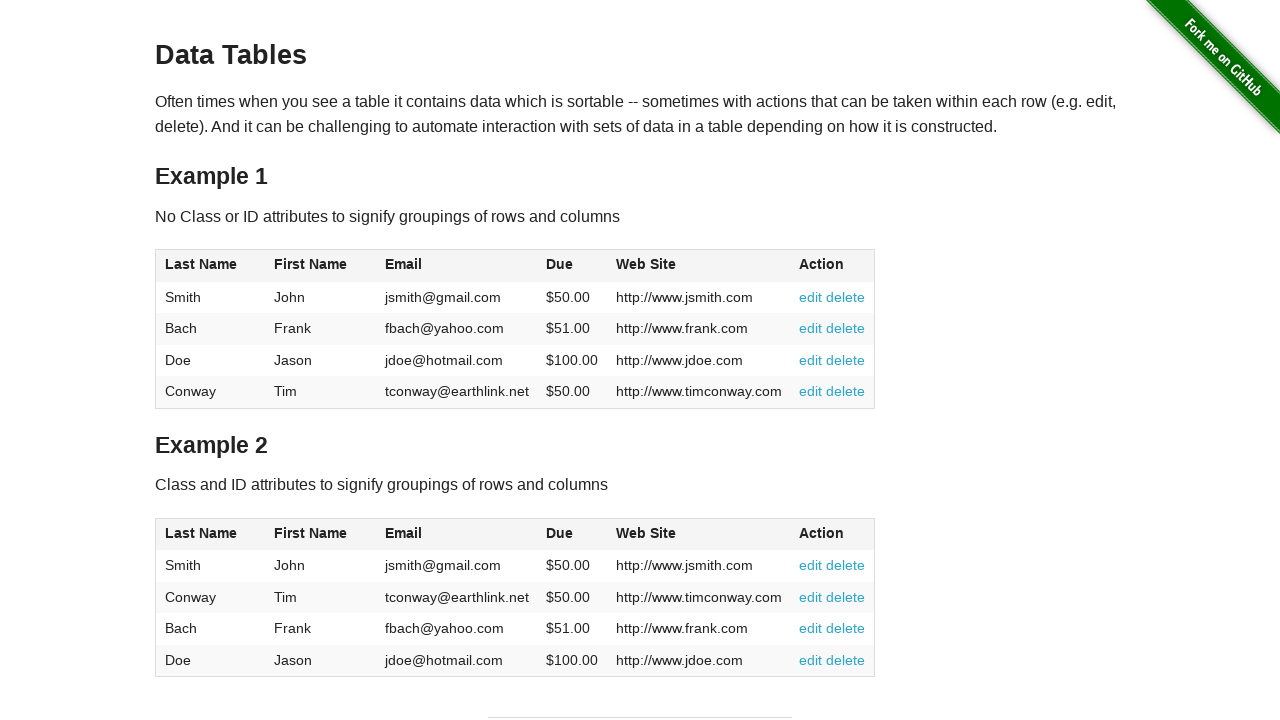

Due column data in table2 loaded and visible
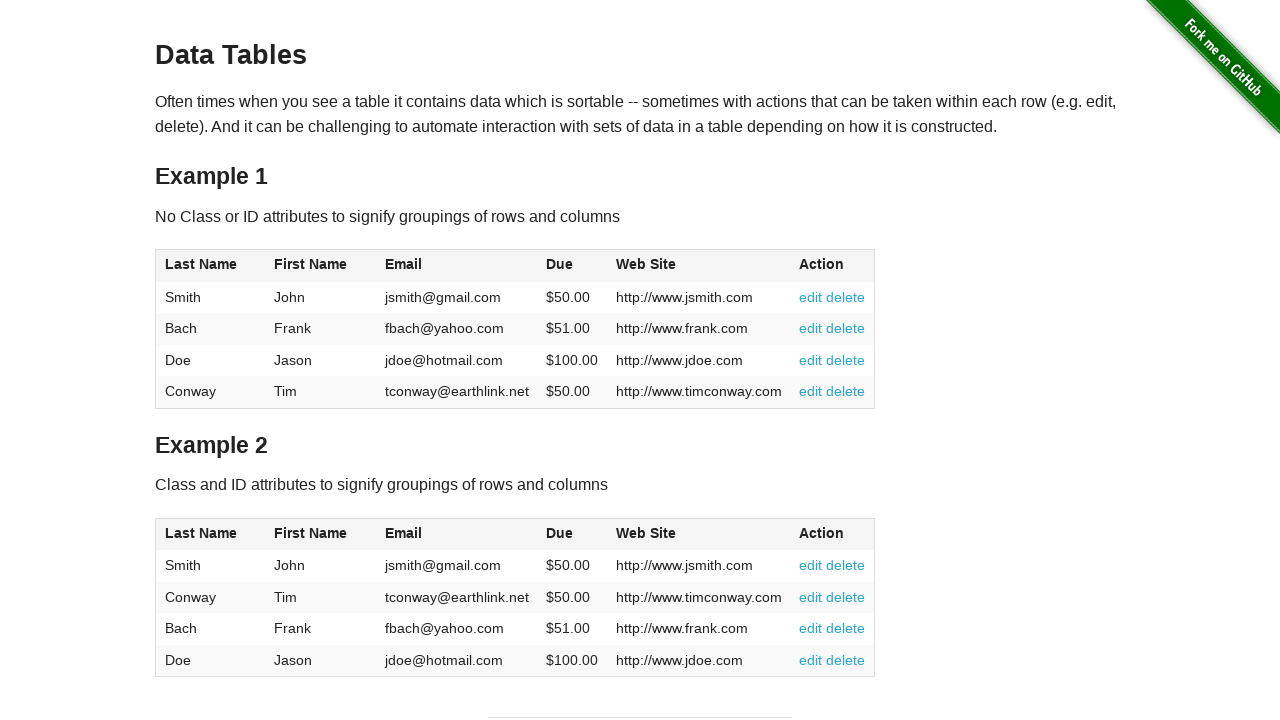

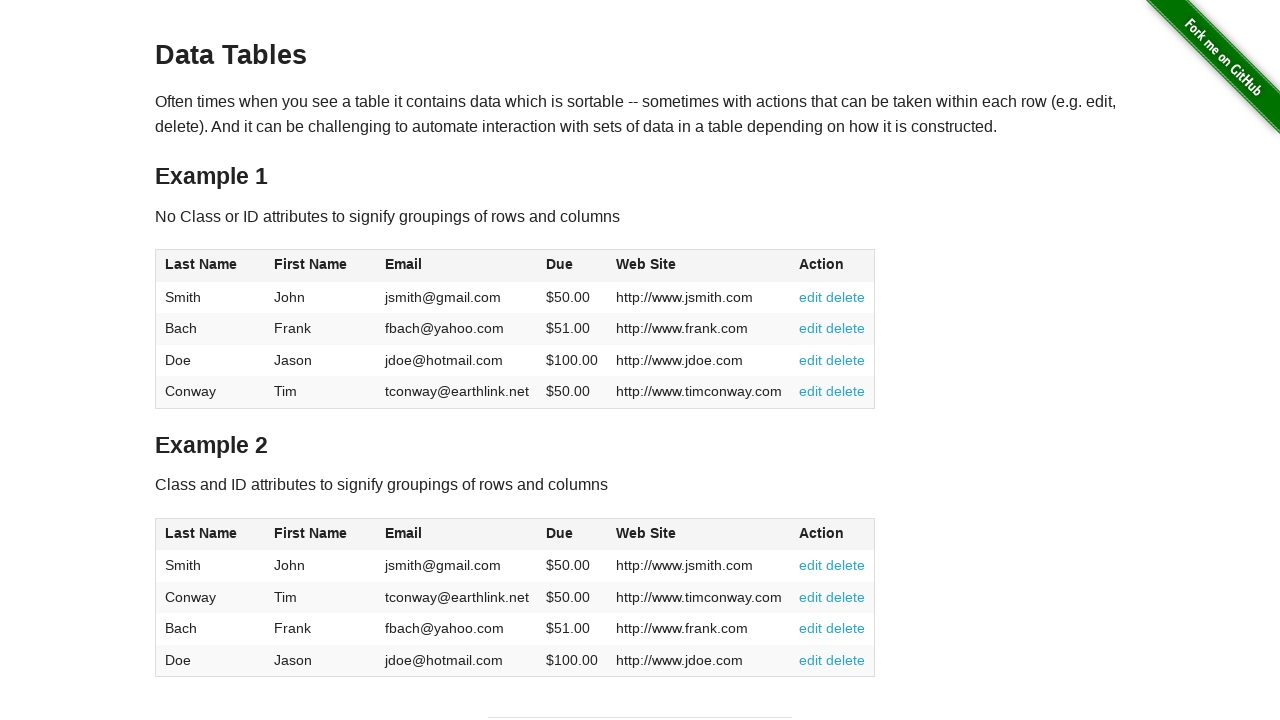